Tests keyboard actions by typing text into a firstname field while holding the SHIFT key, which converts the text to uppercase.

Starting URL: https://awesomeqa.com/practice.html

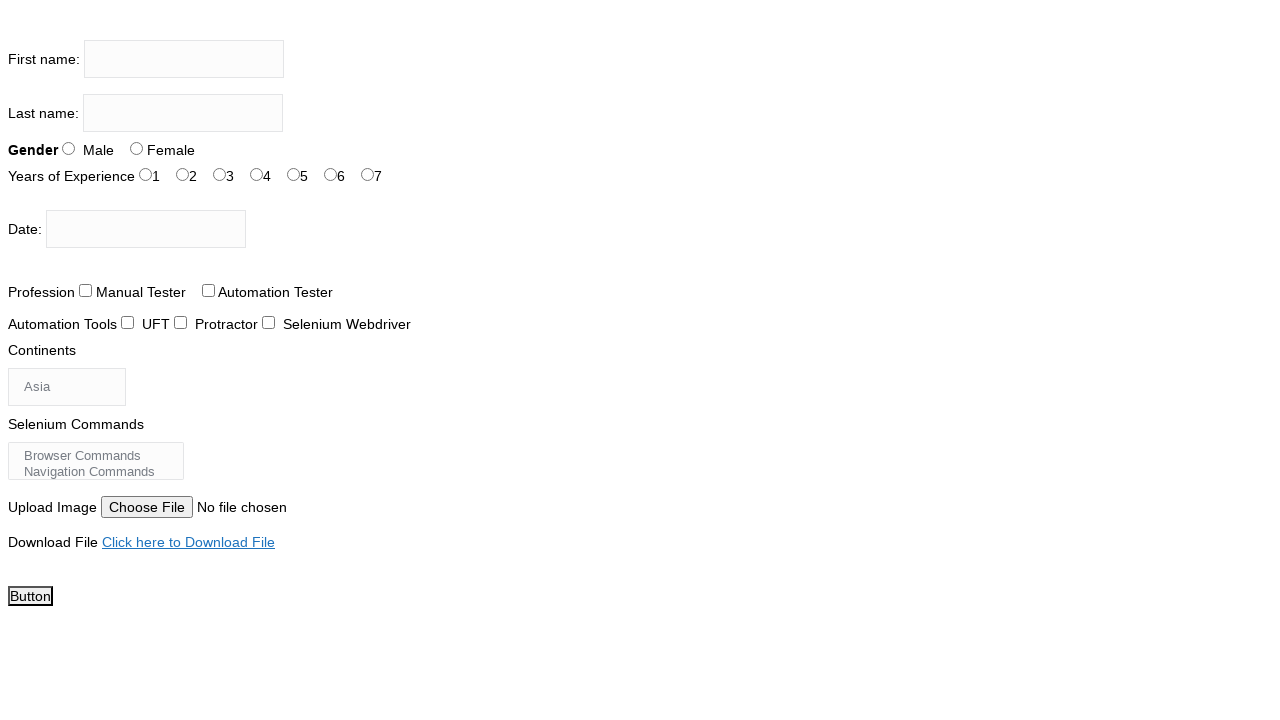

Navigated to https://awesomeqa.com/practice.html
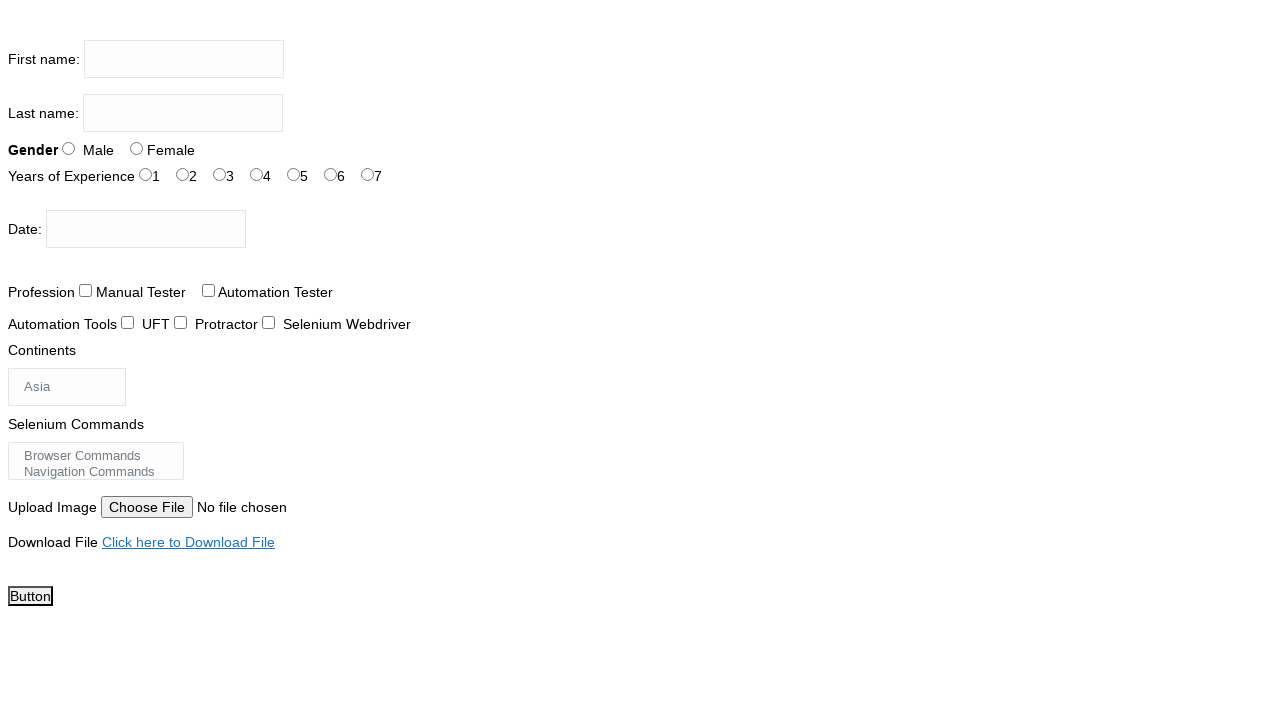

Located the firstname input field
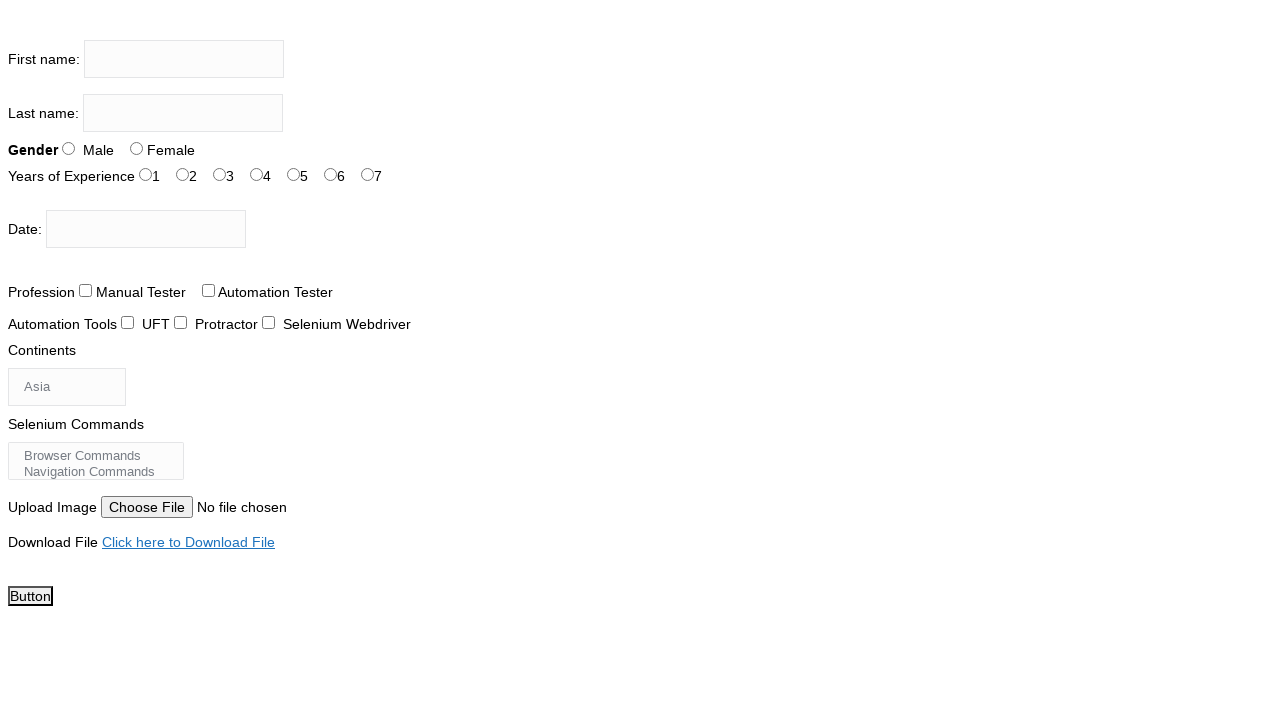

Pressed and held SHIFT key
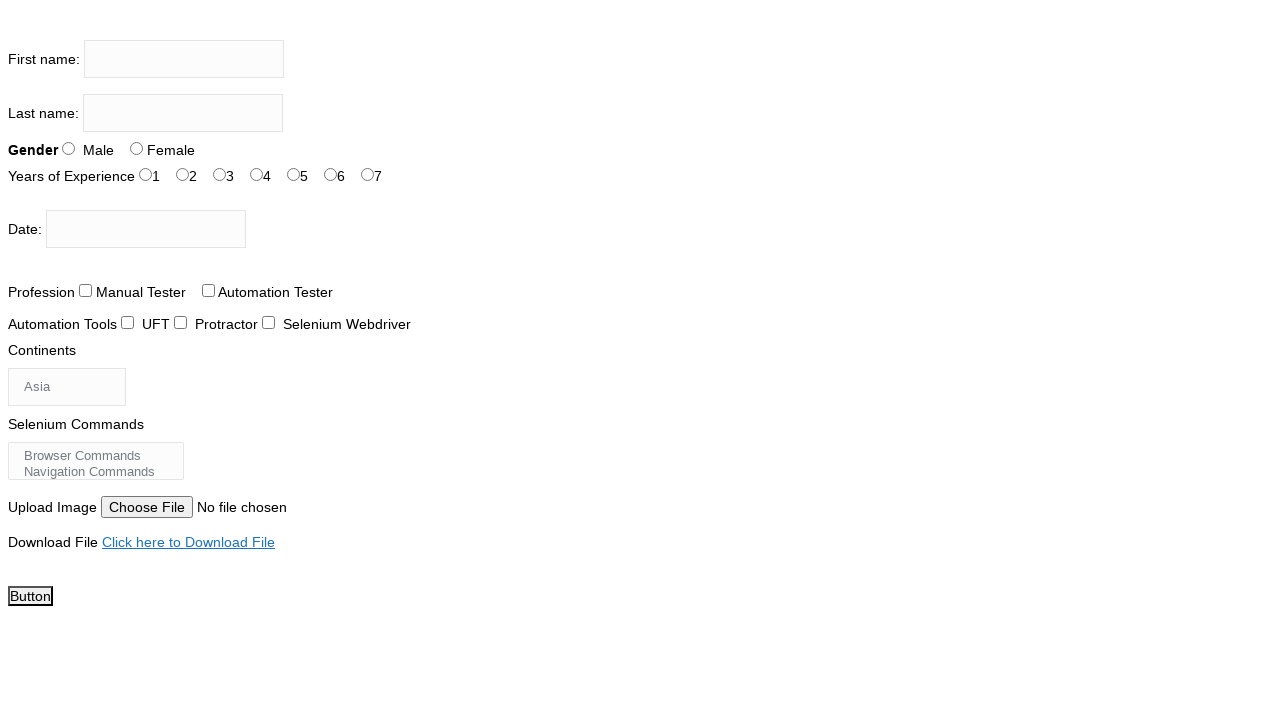

Typed 'the testing academy' into firstname field with SHIFT held (converts to uppercase) on input[name='firstname']
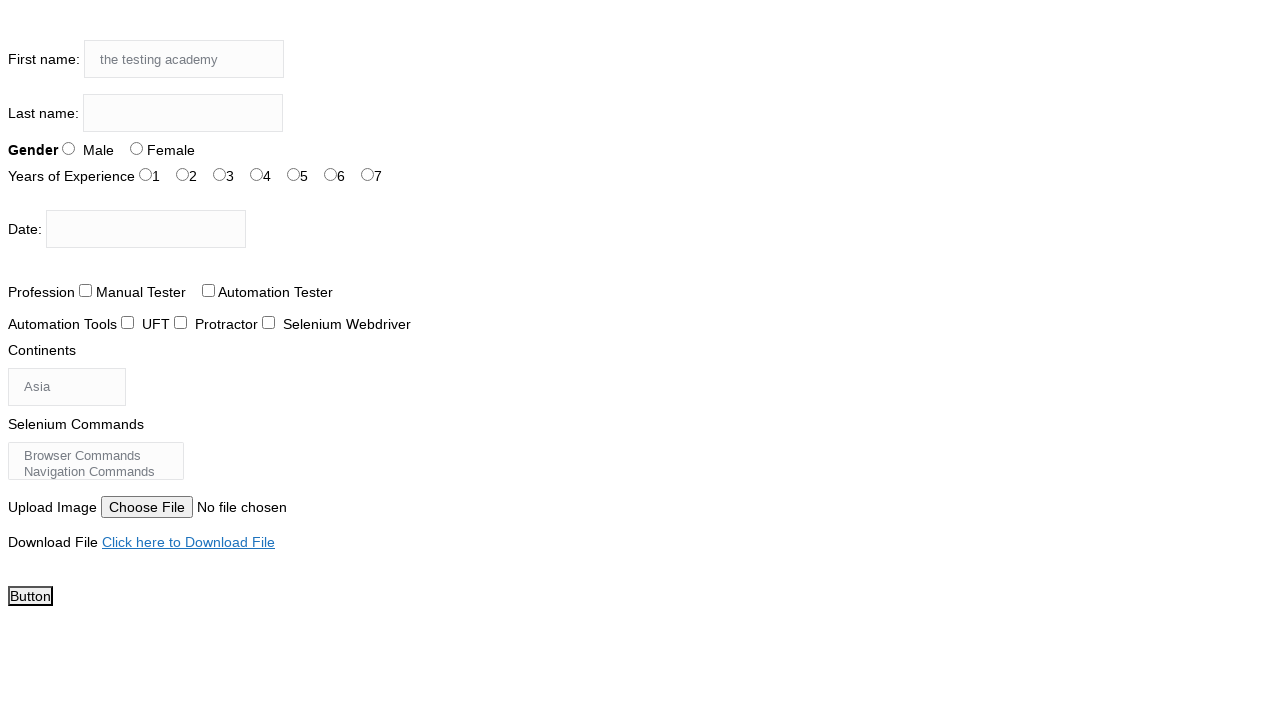

Released SHIFT key
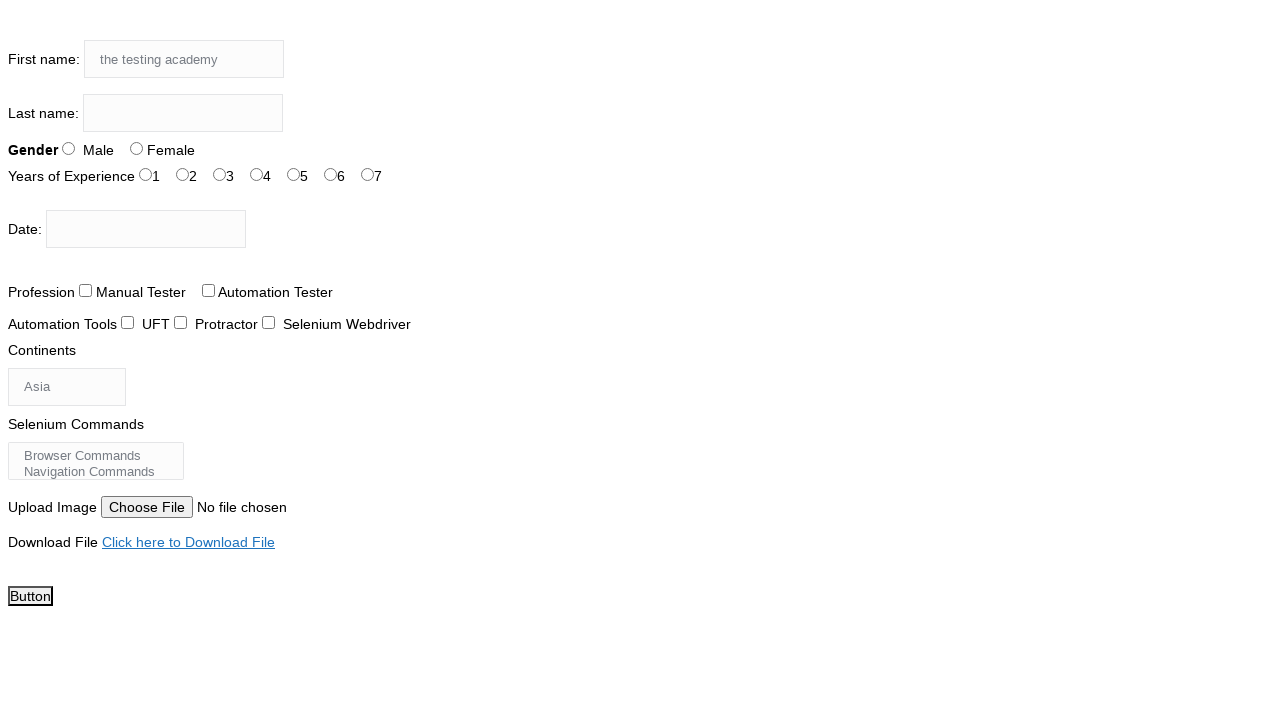

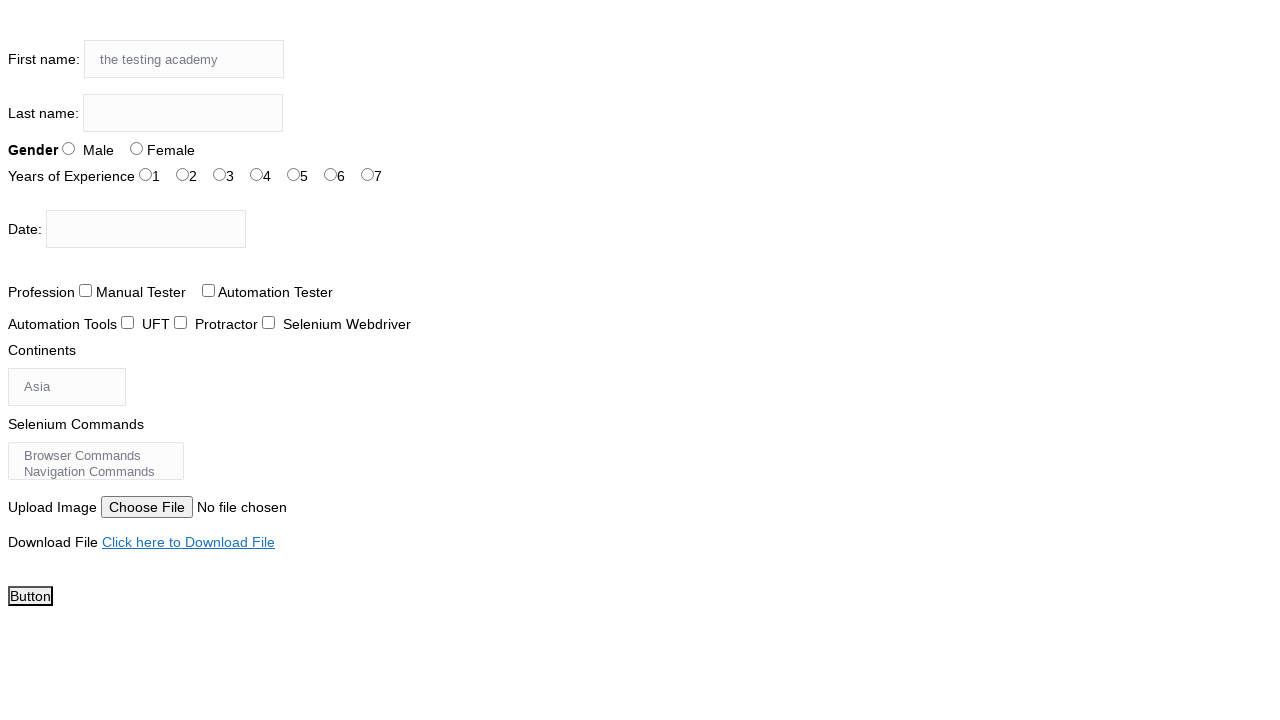